Tests that todo data persists after page reload by creating items, completing one, and reloading.

Starting URL: https://demo.playwright.dev/todomvc

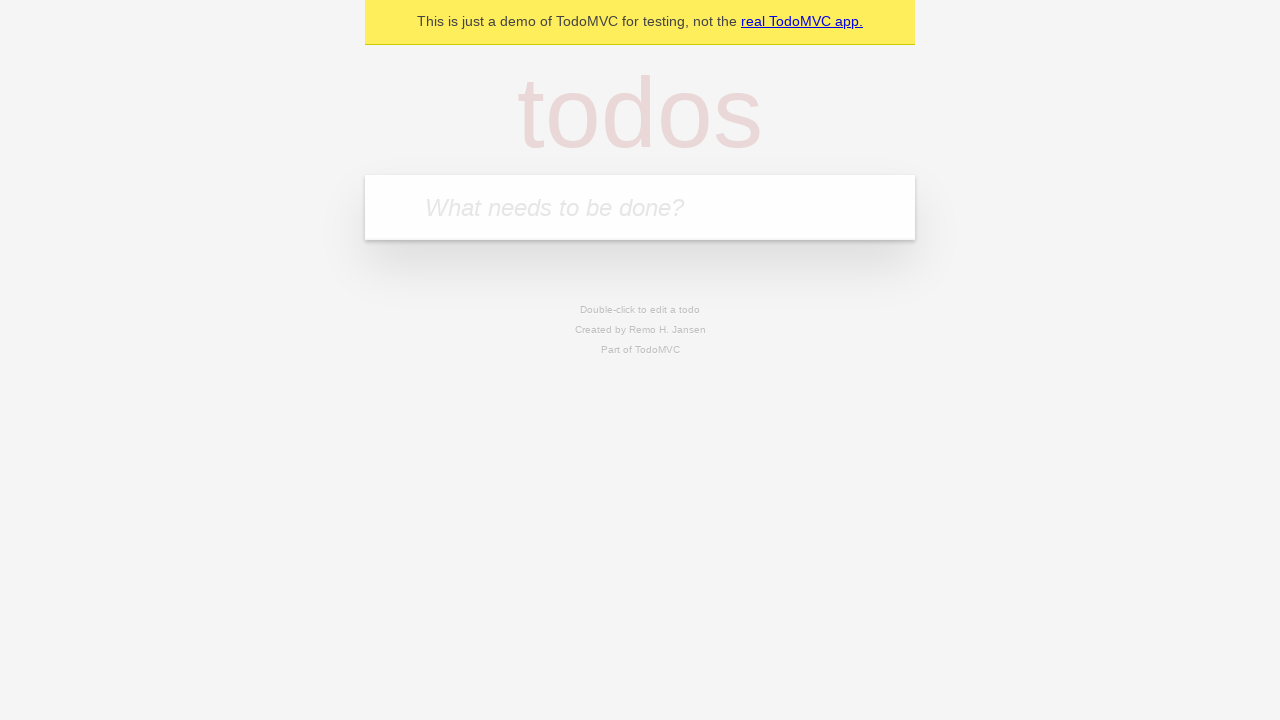

Filled todo input with 'buy some cheese' on internal:attr=[placeholder="What needs to be done?"i]
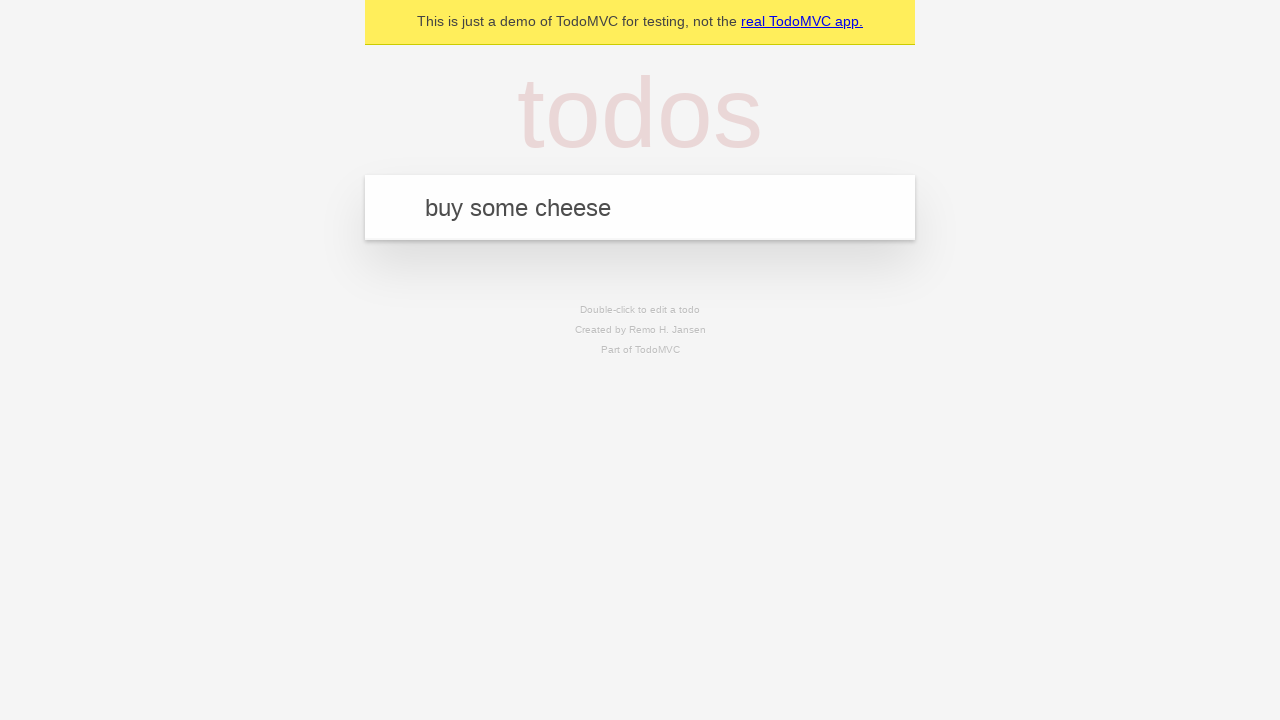

Pressed Enter to create first todo item on internal:attr=[placeholder="What needs to be done?"i]
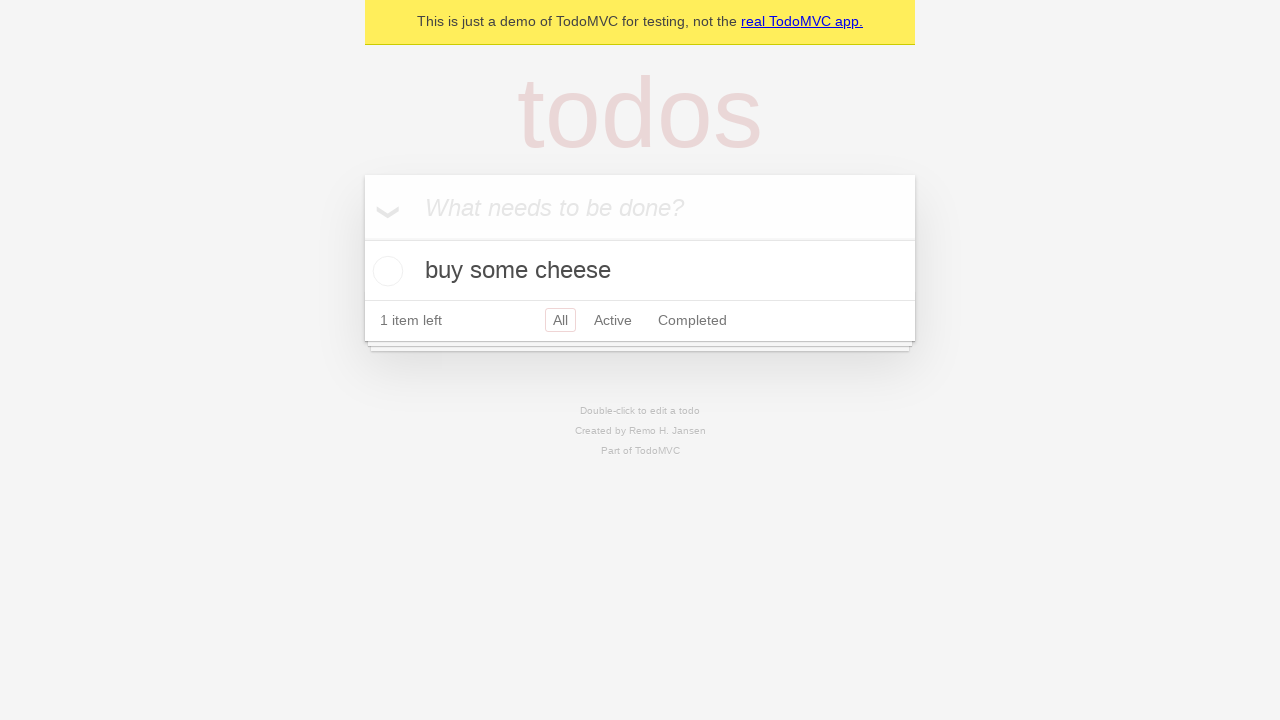

Filled todo input with 'feed the cat' on internal:attr=[placeholder="What needs to be done?"i]
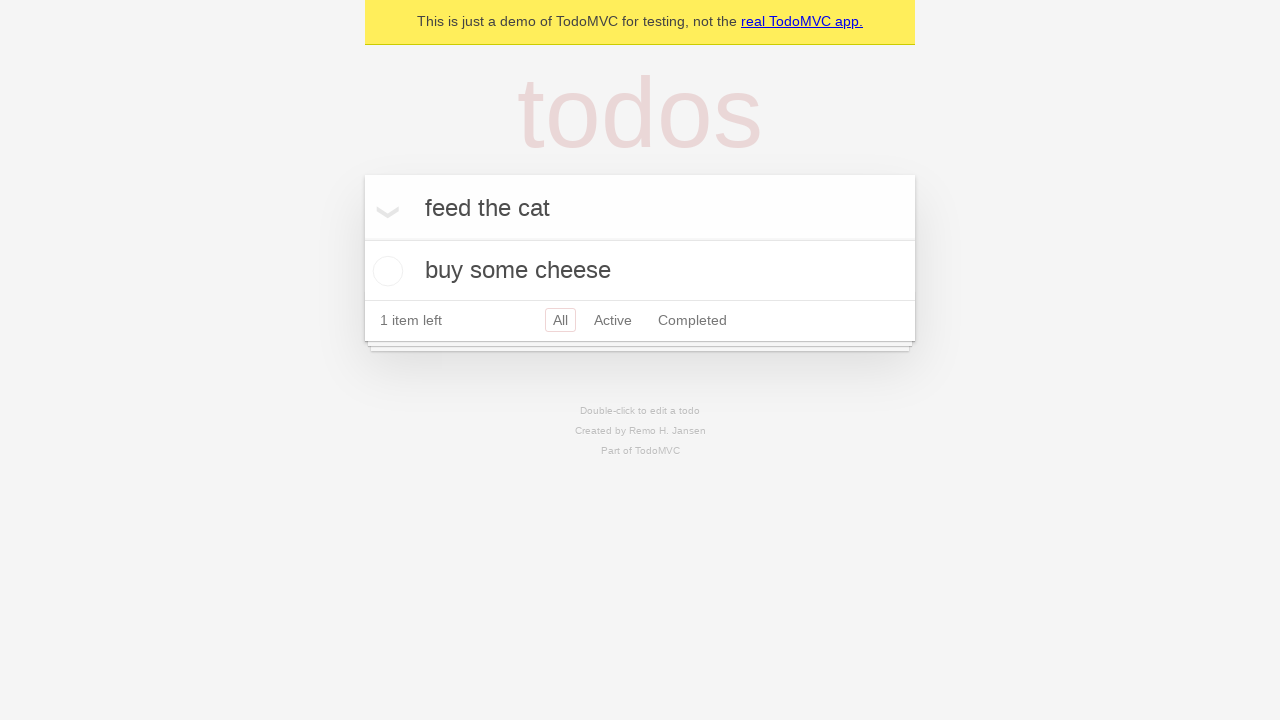

Pressed Enter to create second todo item on internal:attr=[placeholder="What needs to be done?"i]
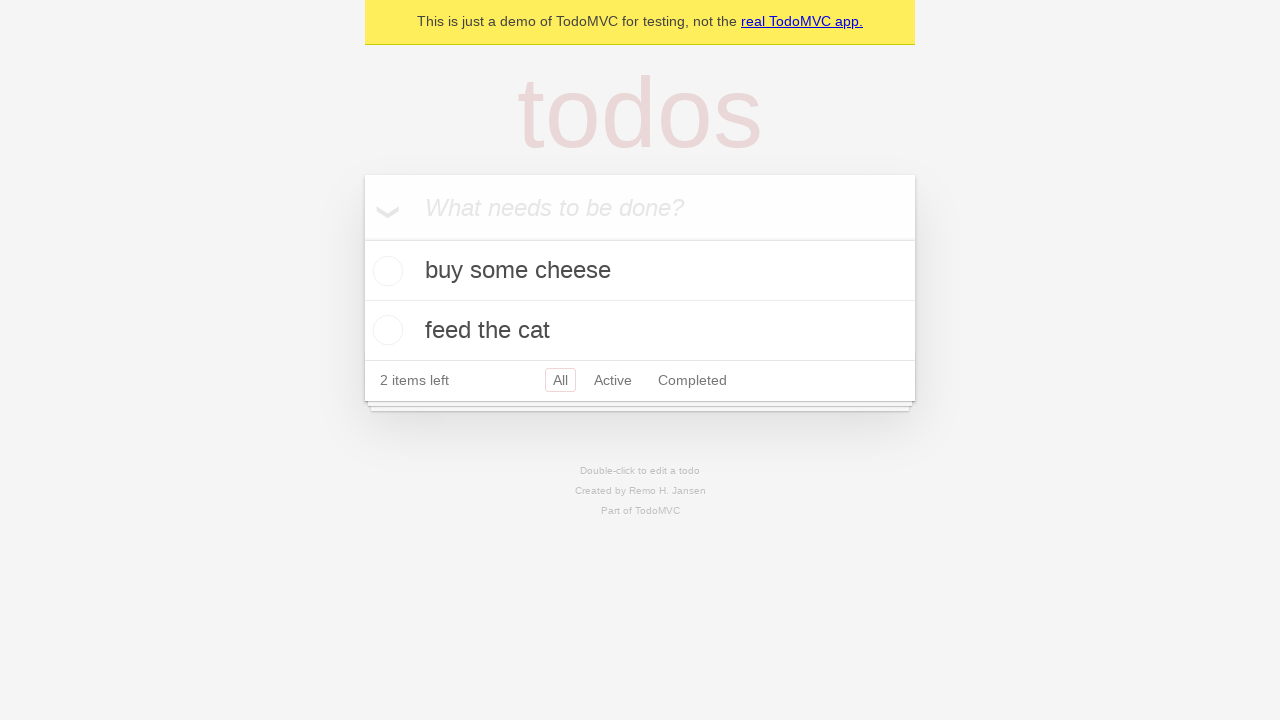

Retrieved all todo items
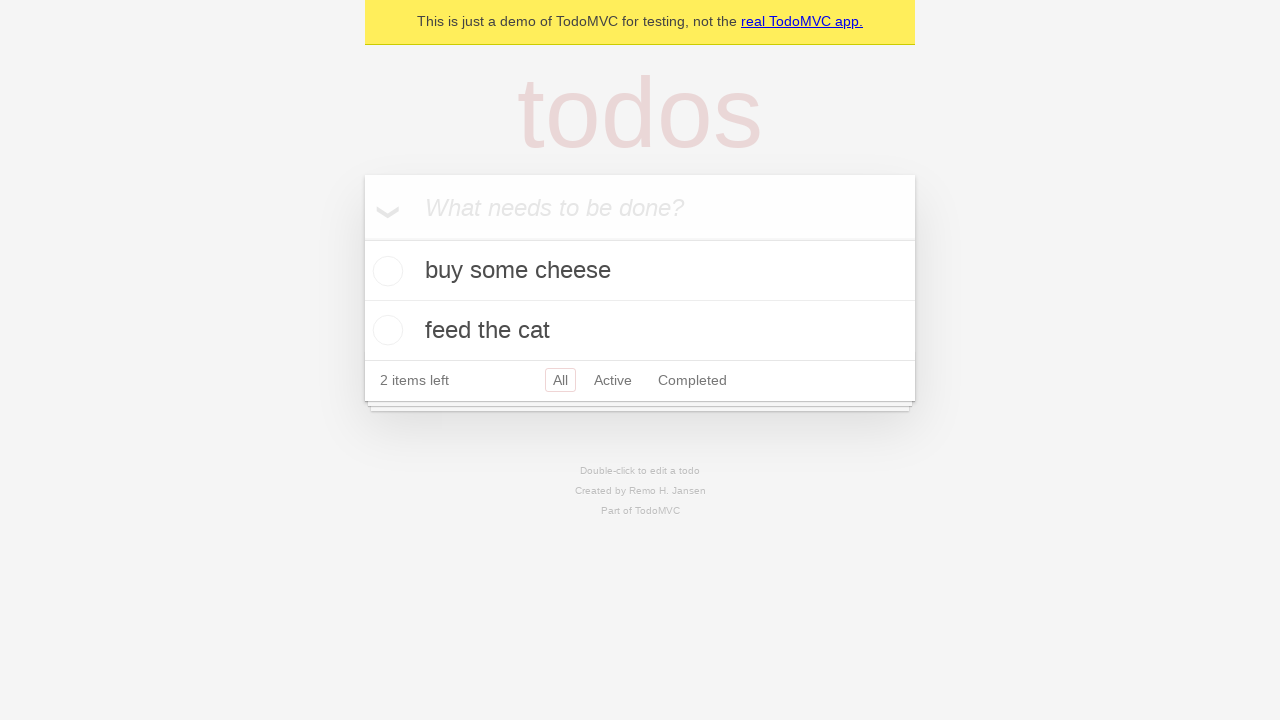

Retrieved checkbox for first todo item
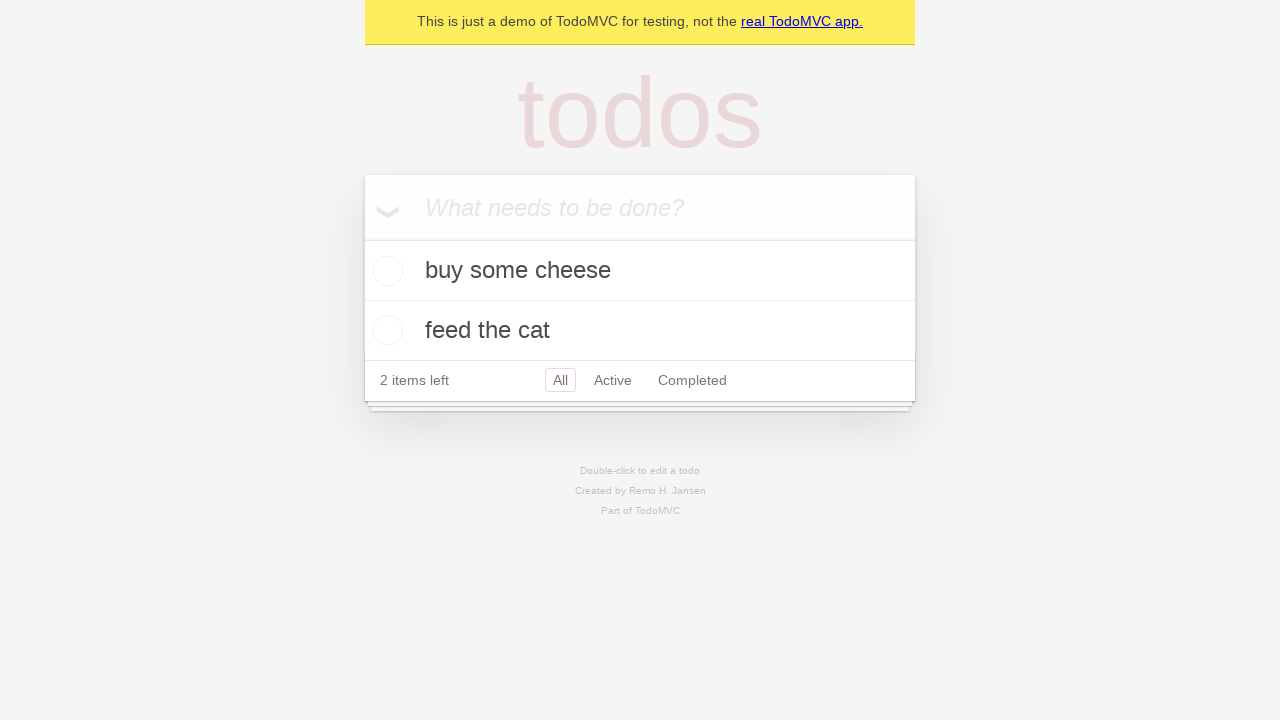

Checked the first todo item as complete at (385, 271) on internal:testid=[data-testid="todo-item"s] >> nth=0 >> internal:role=checkbox
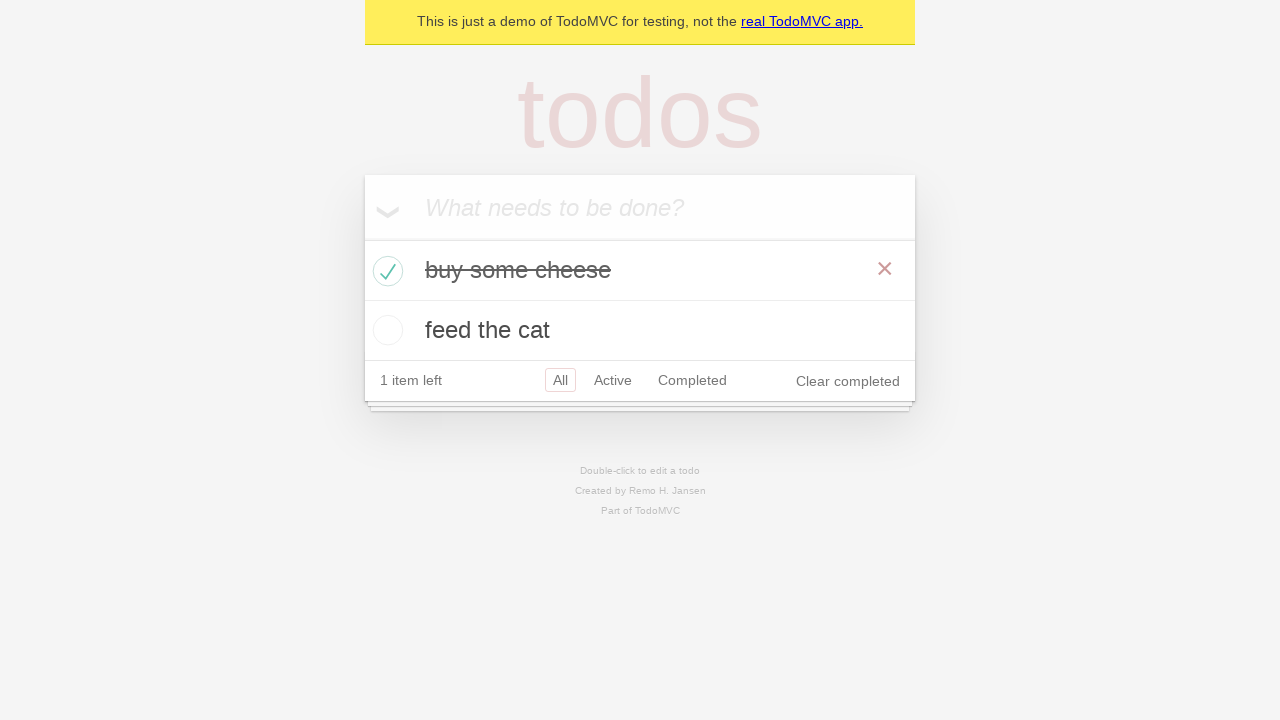

Reloaded the page to test data persistence
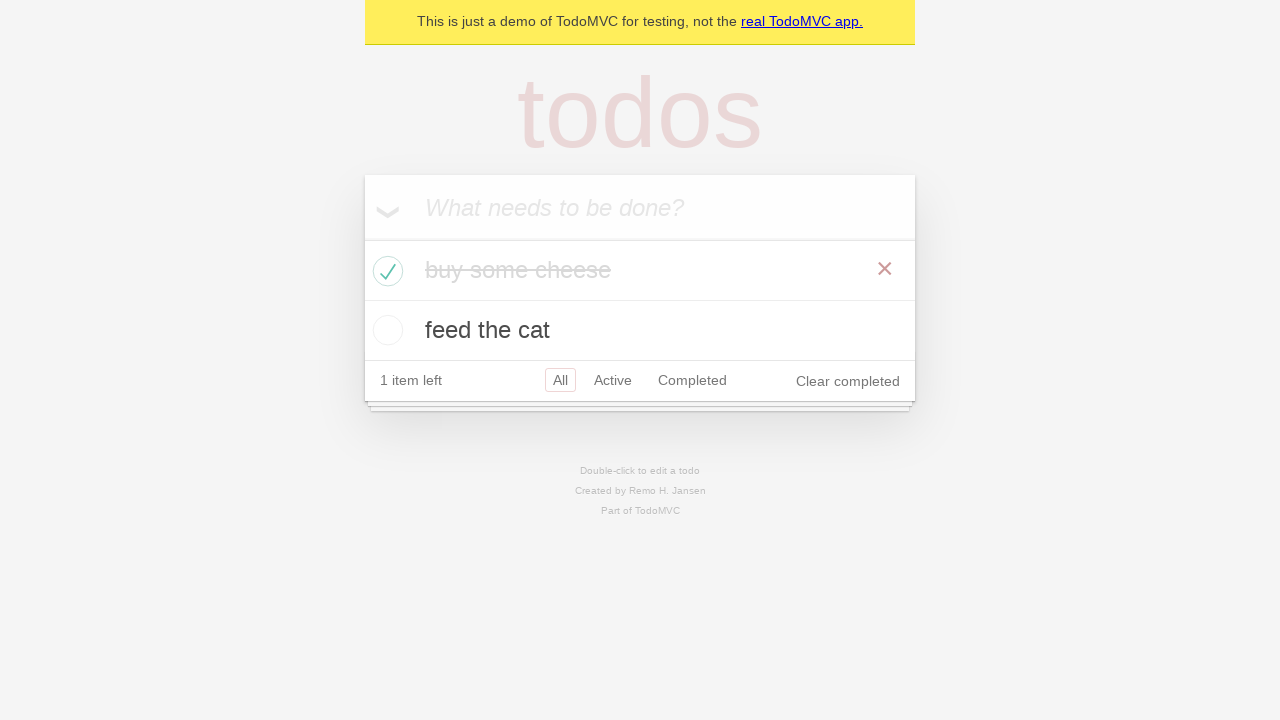

Waited for todo items to load after page reload
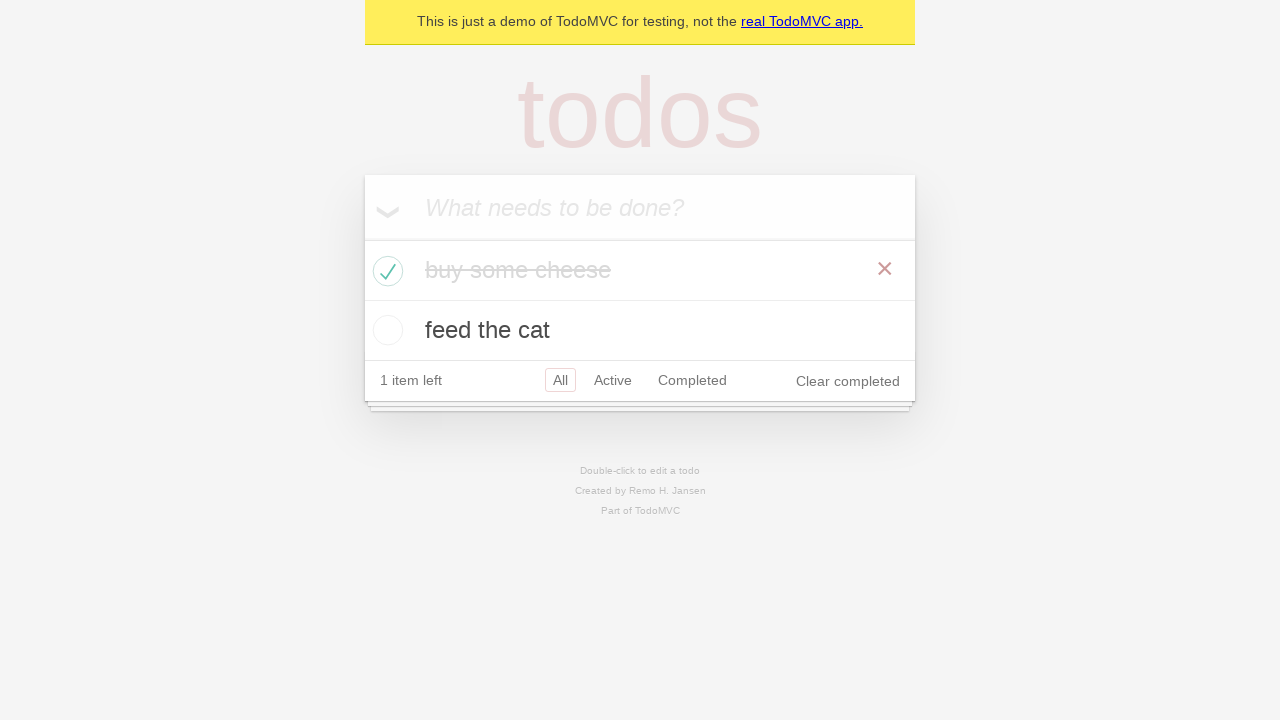

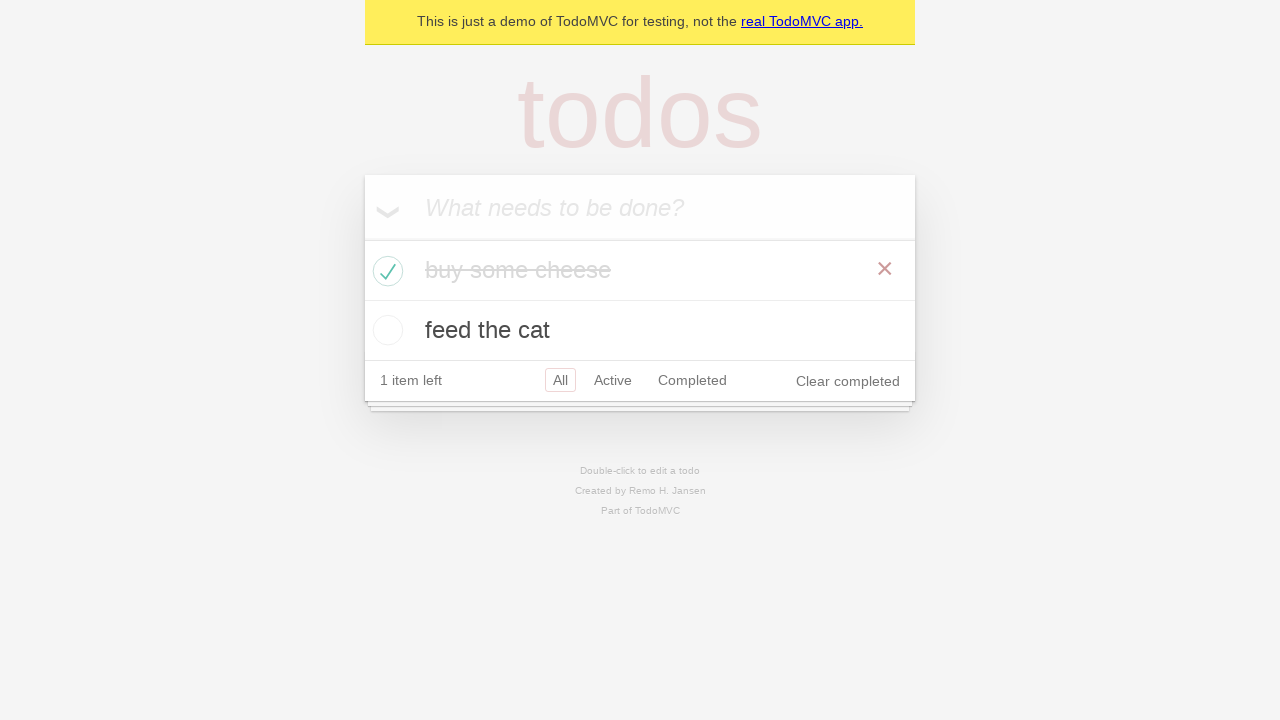